Tests various Selenium locator strategies on a practice page by filling a login form, handling the error response, and then navigating to the password reset flow to fill out the reset form.

Starting URL: https://www.rahulshettyacademy.com/locatorspractice/

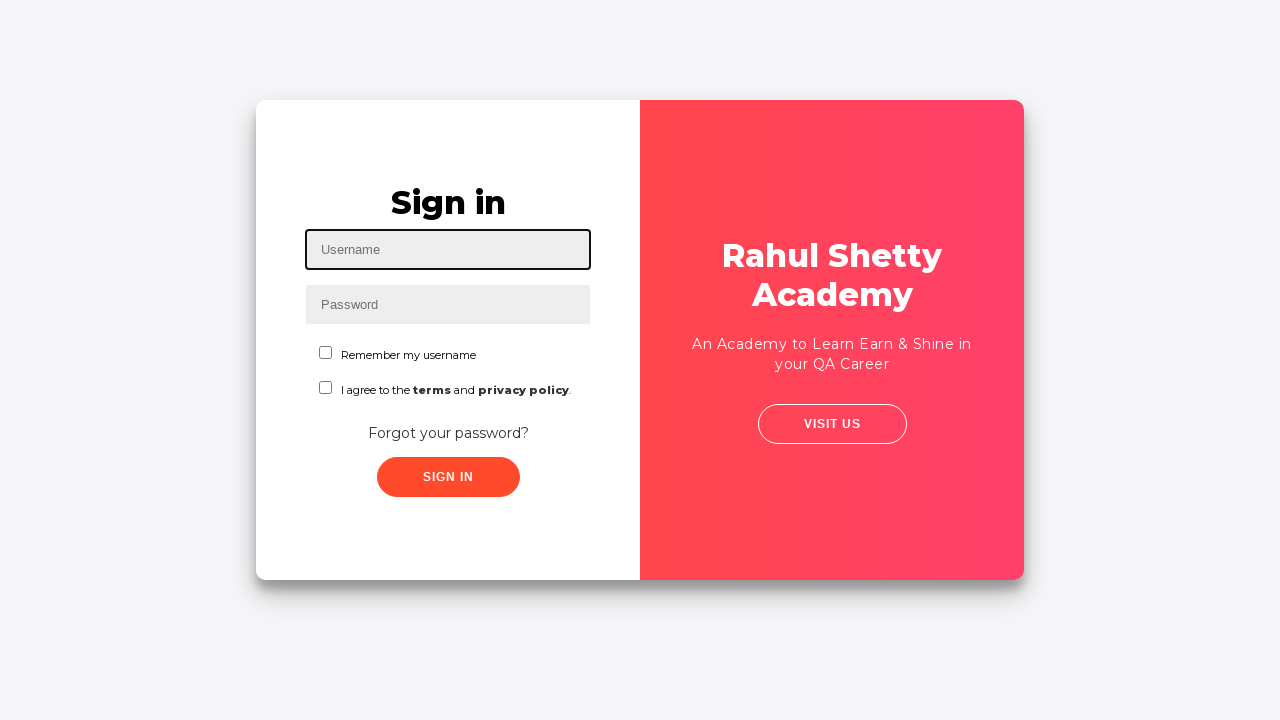

Filled username field with 'abc@gmail.com' on #inputUsername
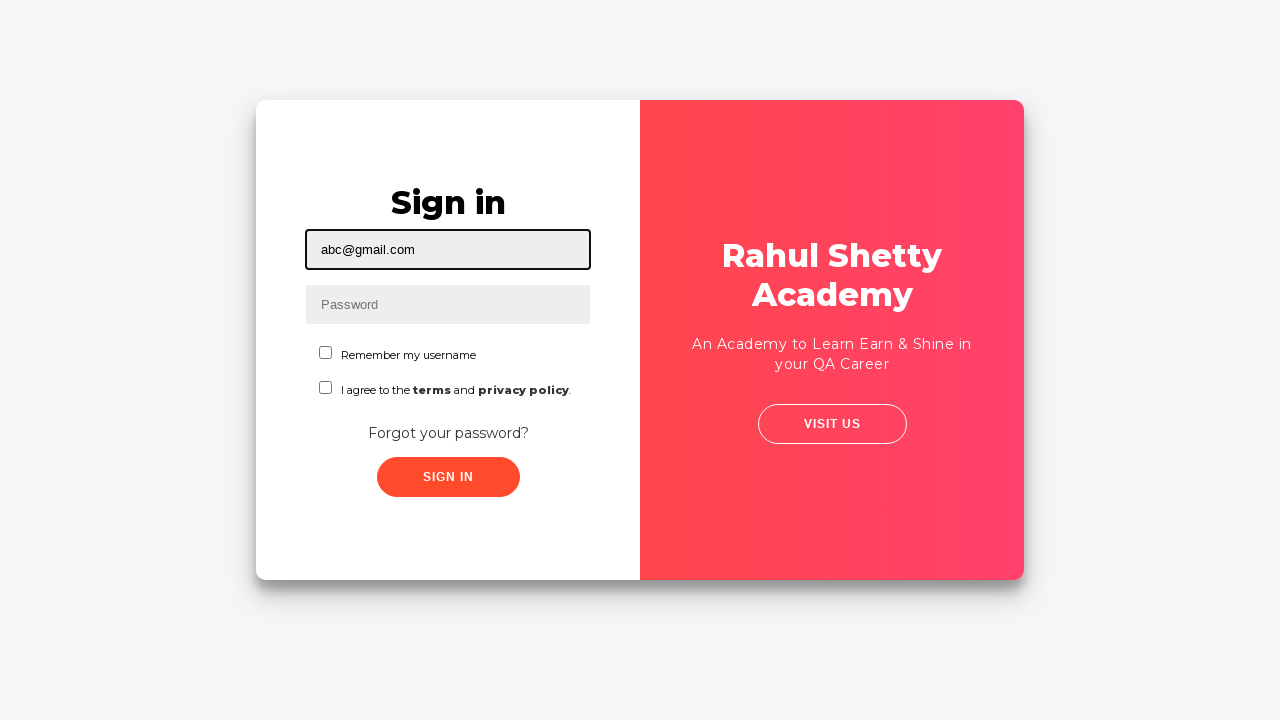

Filled password field with 'abc' on input[name='inputPassword']
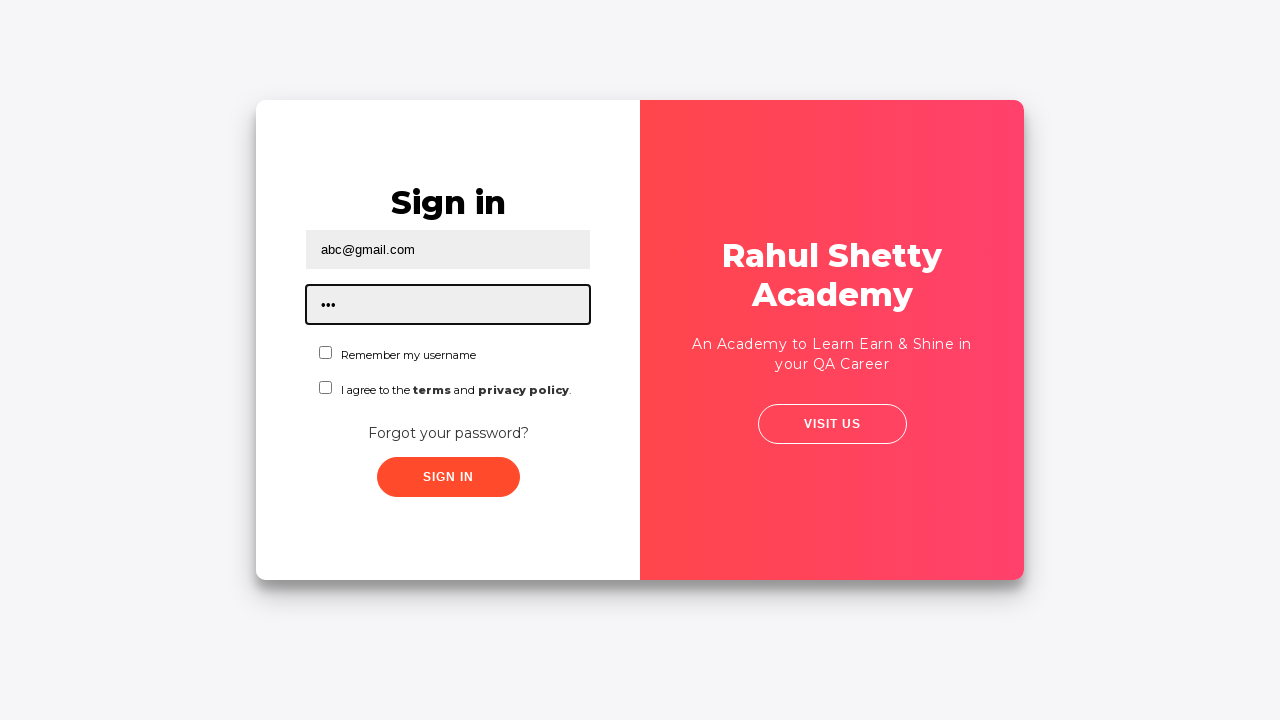

Clicked sign in button at (448, 477) on .signInBtn
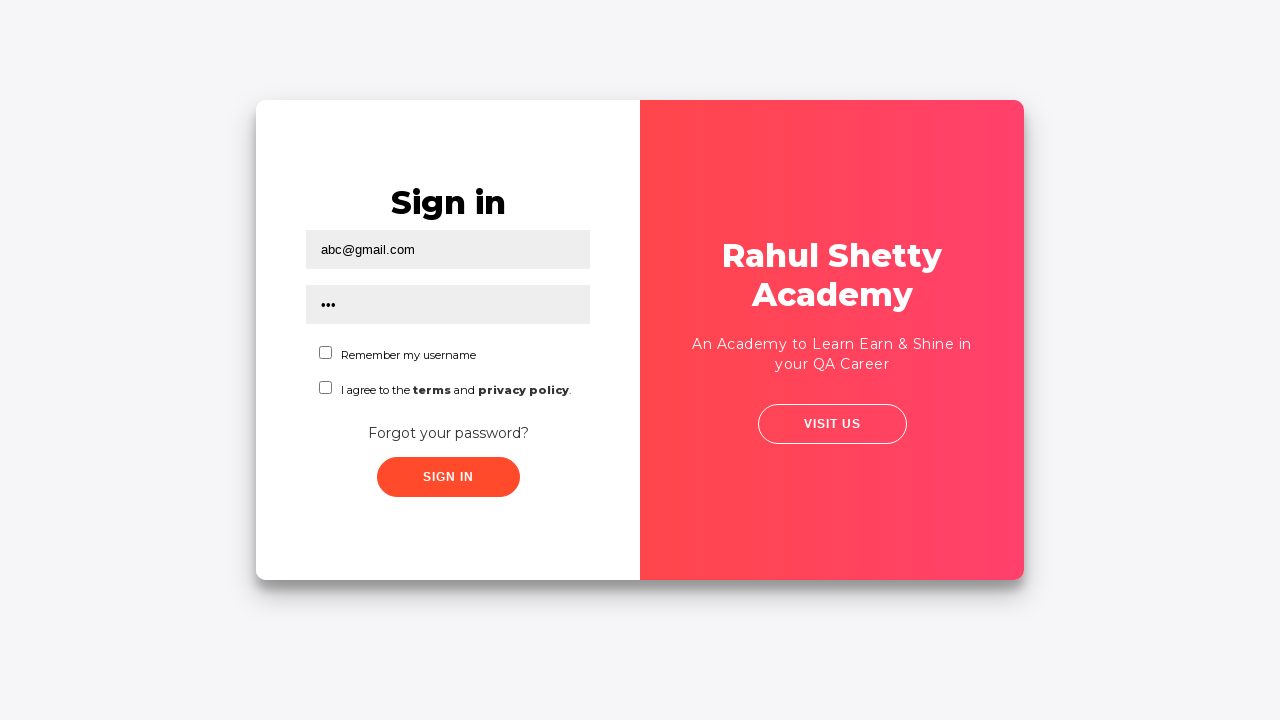

Error message appeared on page
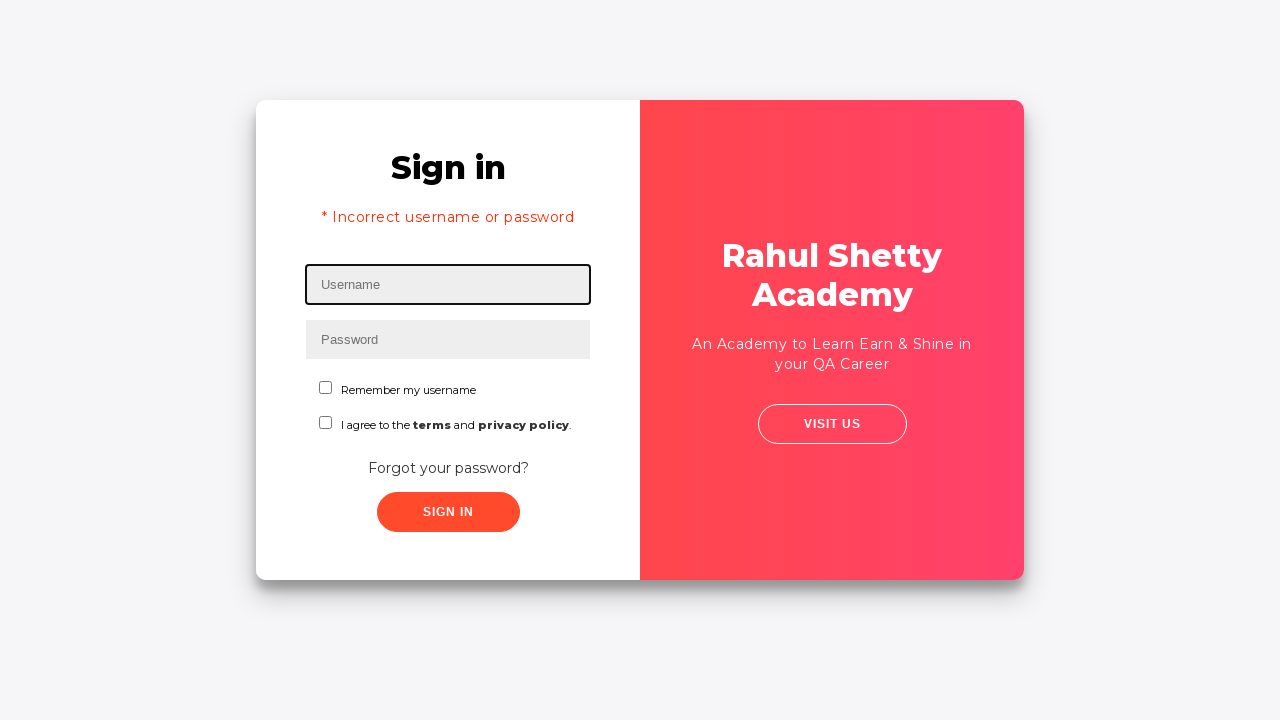

Retrieved error message text: '* Incorrect username or password '
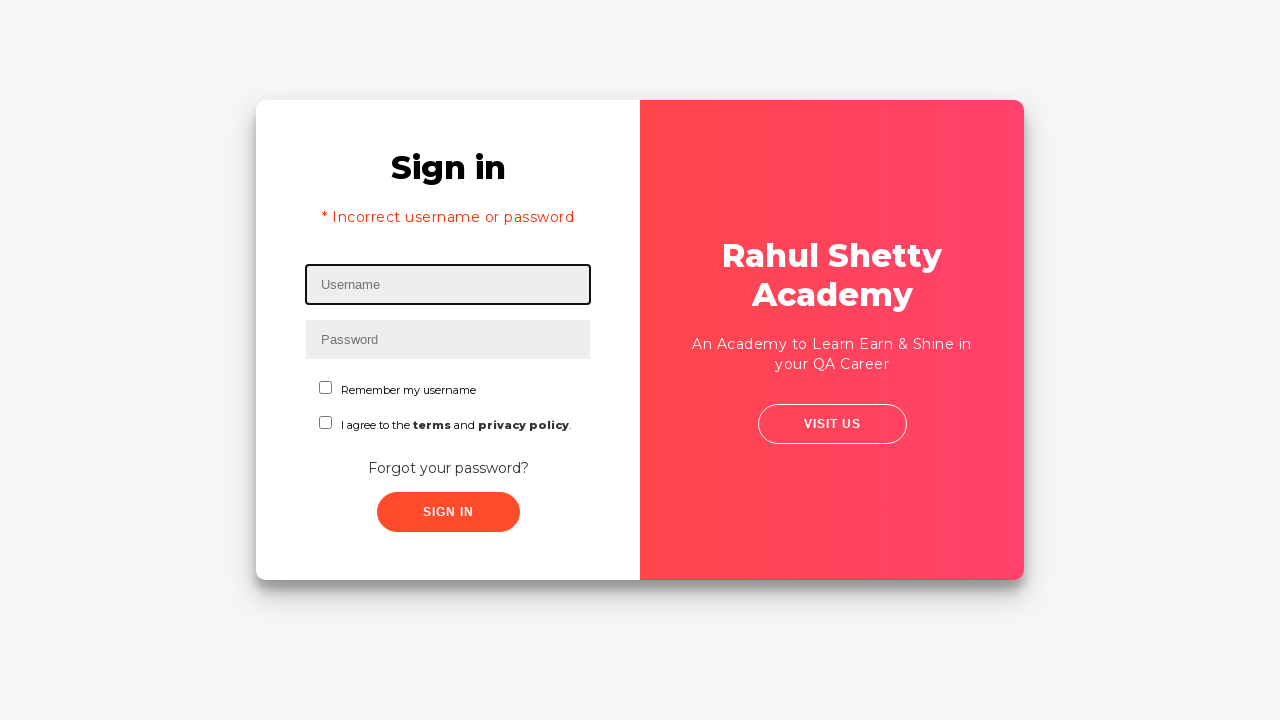

Cleared username field on #inputUsername
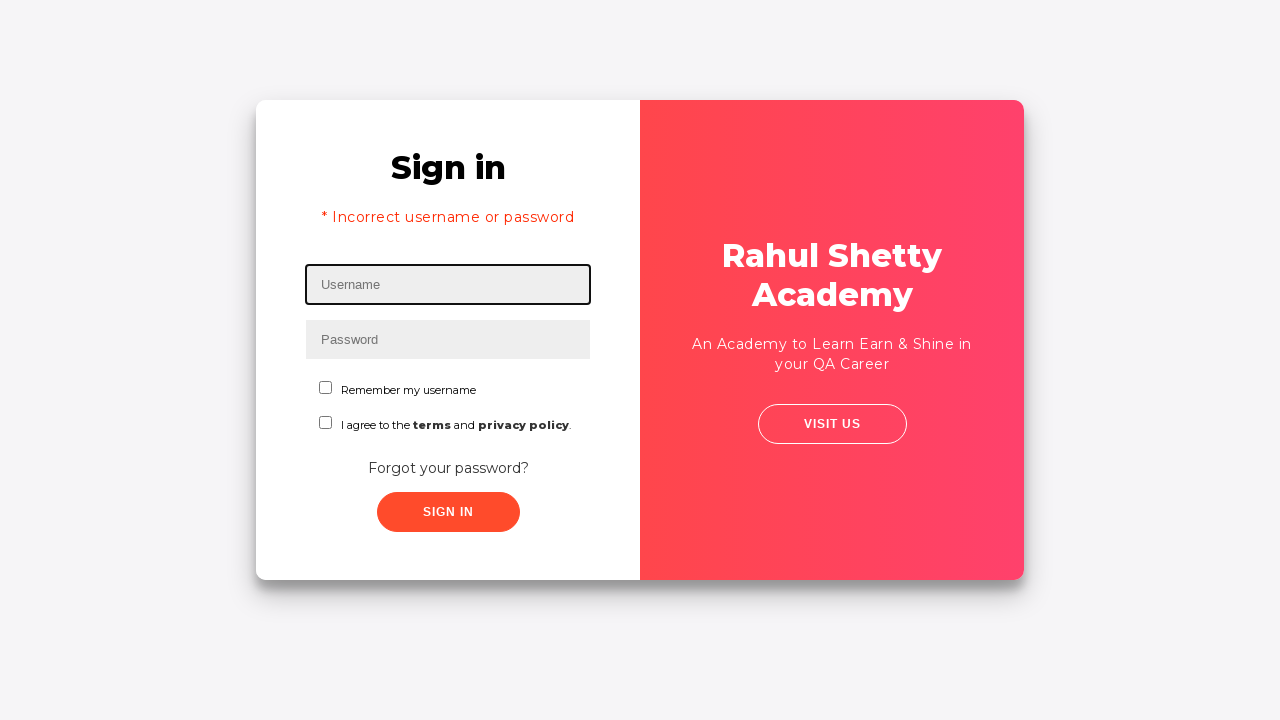

Clicked 'Forgot your password?' link at (448, 468) on text=Forgot your password?
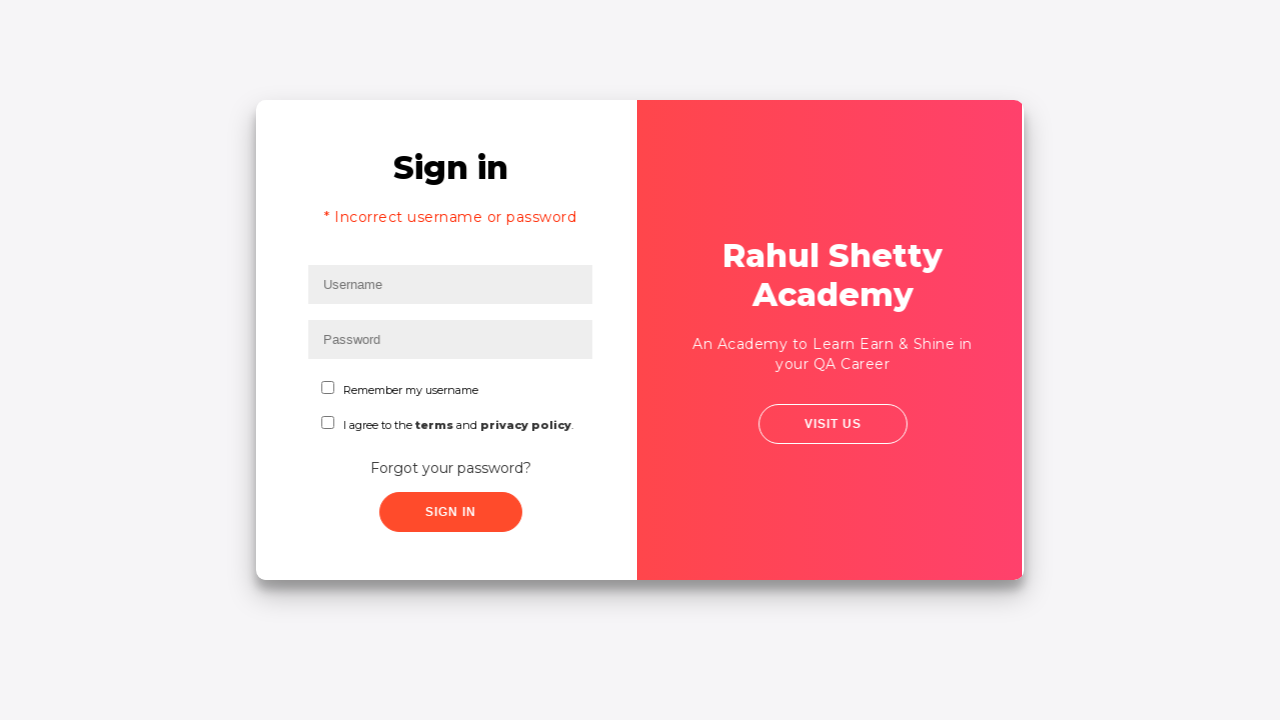

Filled name field in password reset form with 'abc' on //input[@type='text'][1]
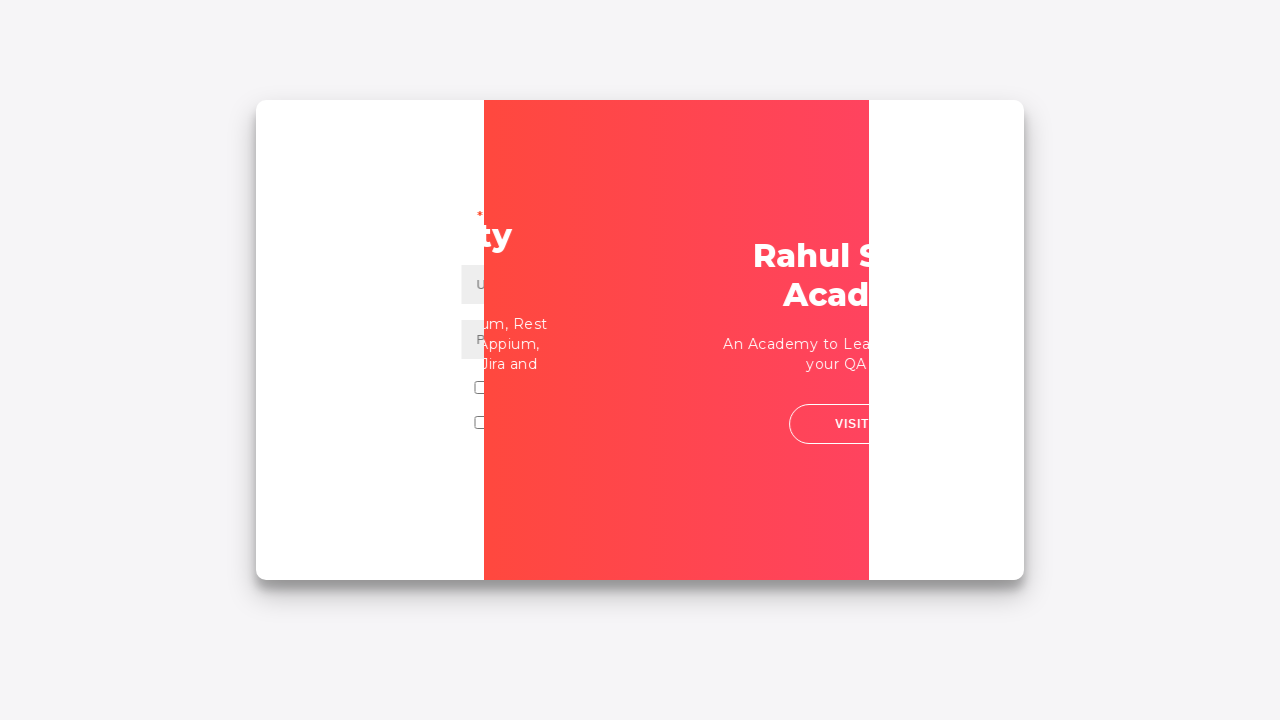

Filled email field in password reset form with 'abc123@gmail.com' on input[placeholder='Email']
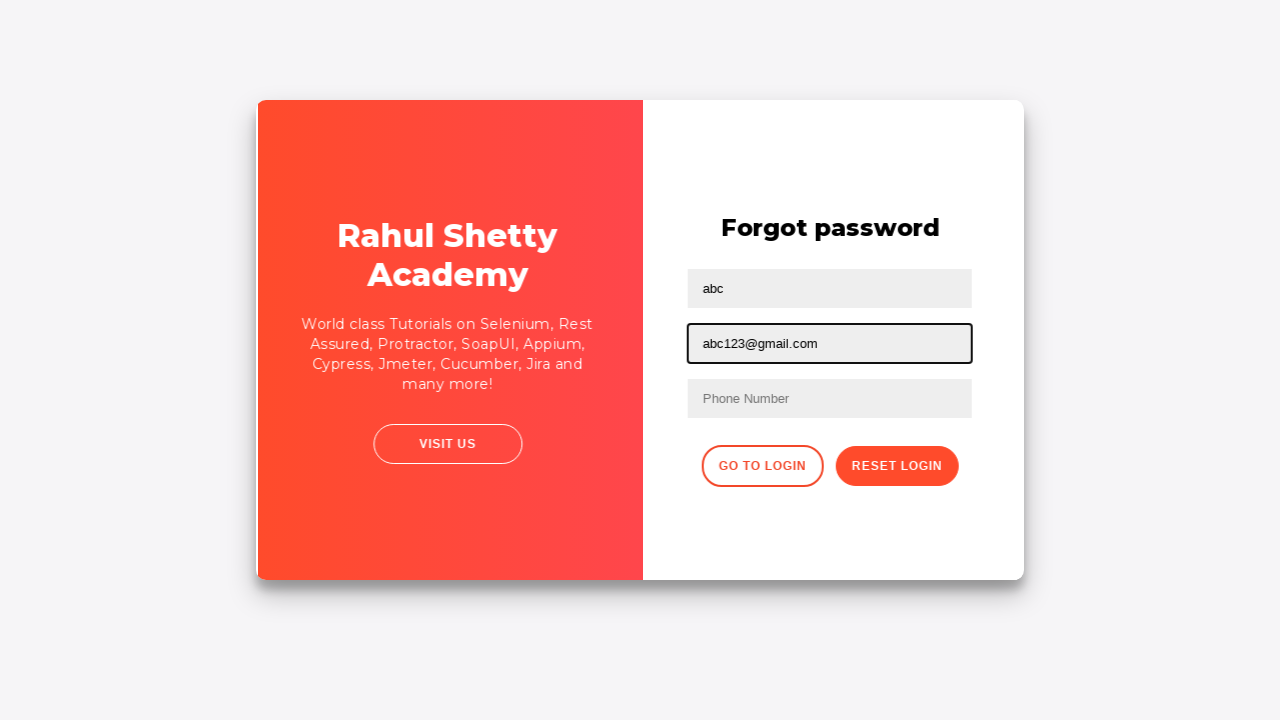

Filled phone number field in password reset form with '6565678987' on //input[@type='text'][3]
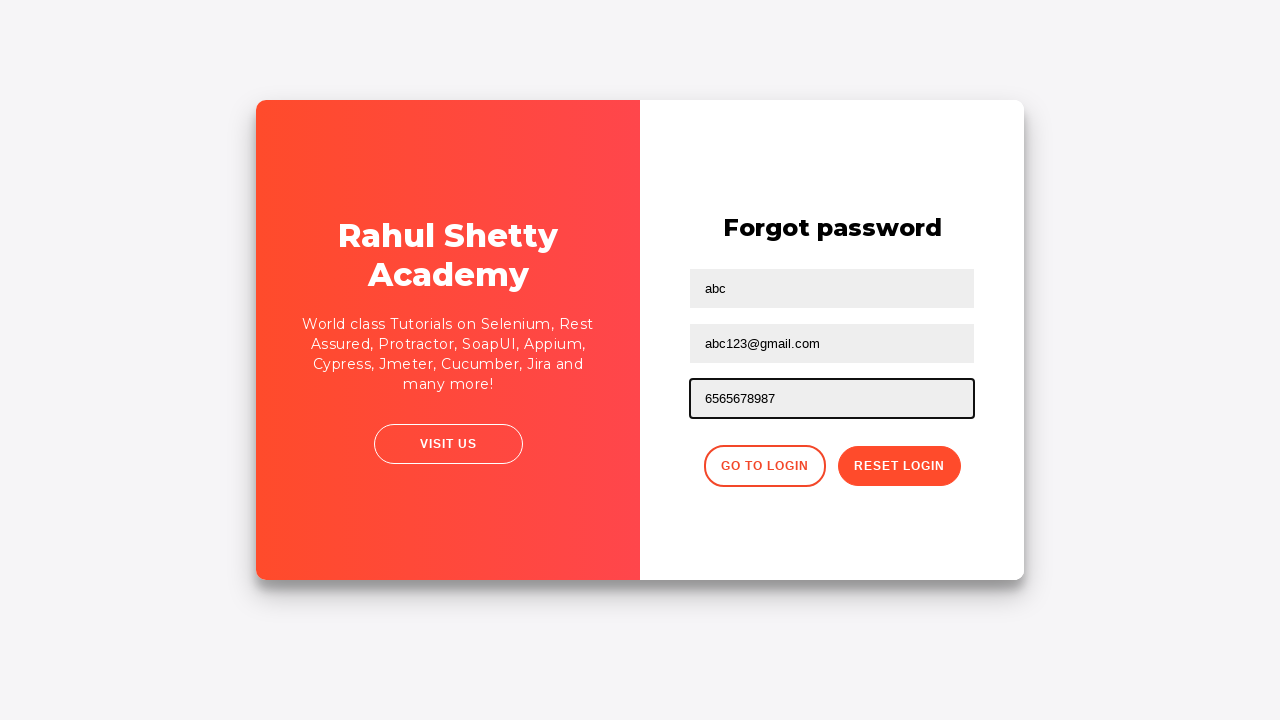

Clicked reset password button at (899, 466) on xpath=//button[contains(@class,'reset-pwd-btn')]
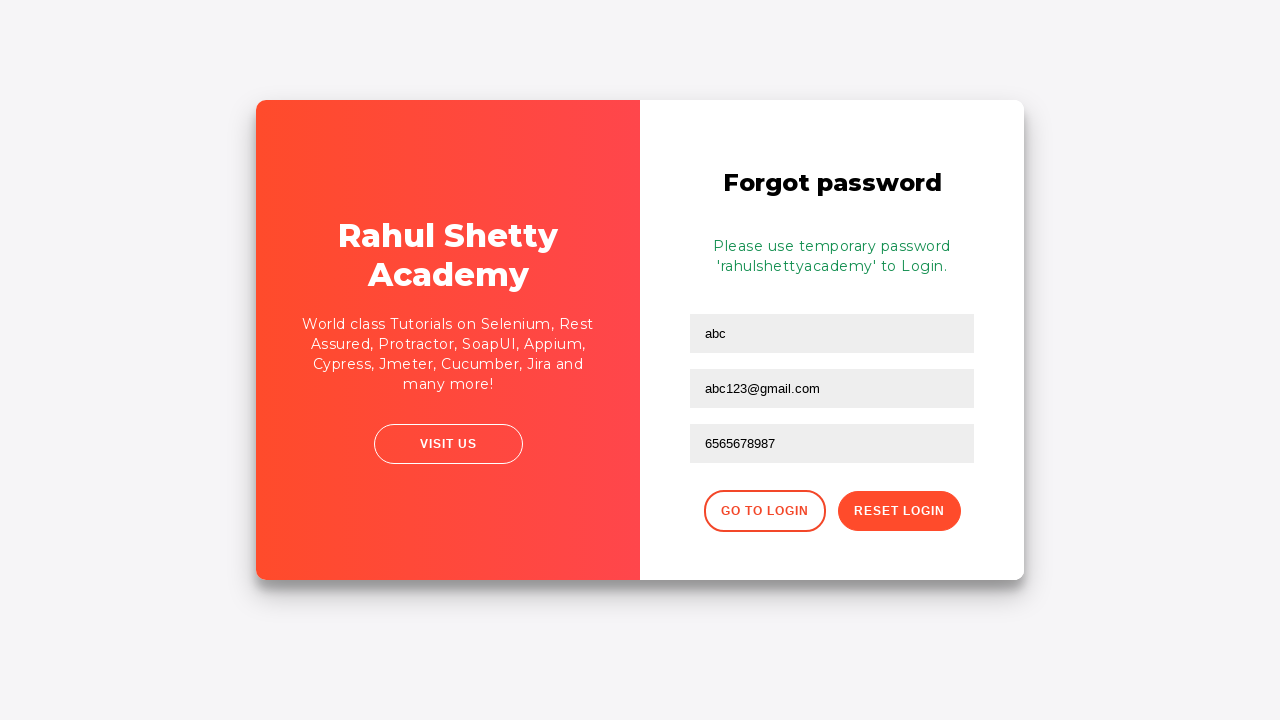

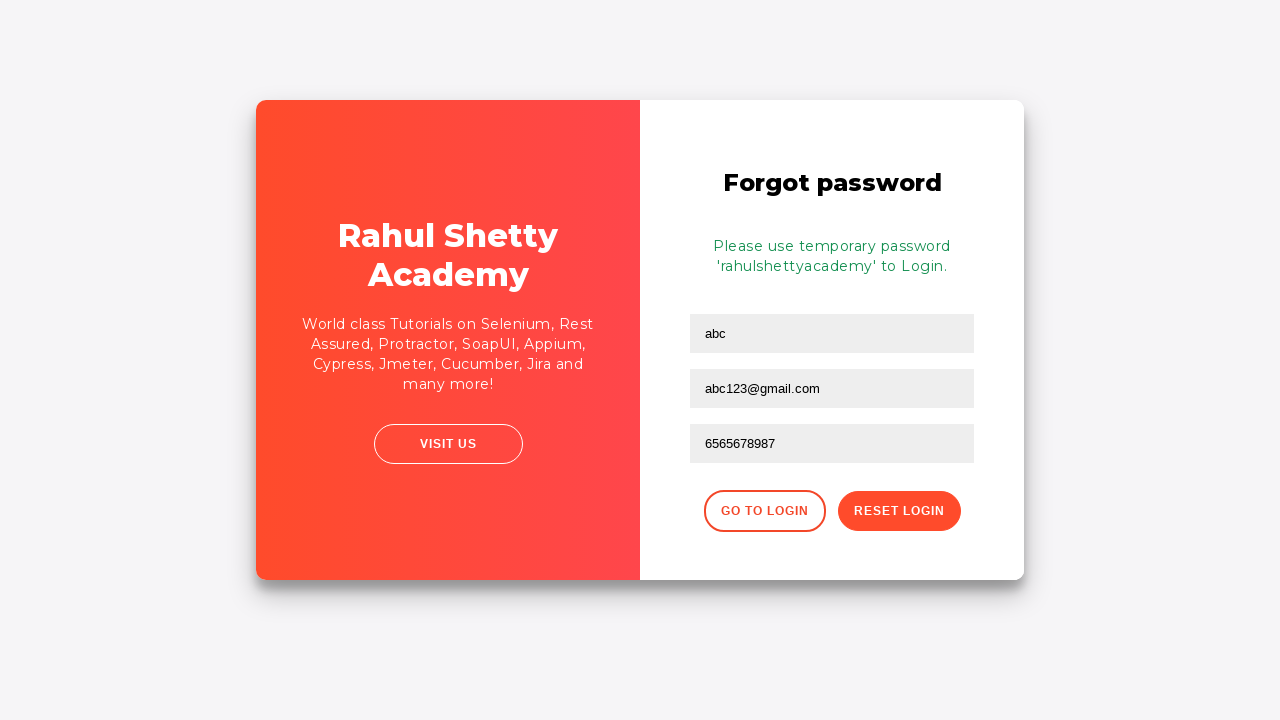